Tests clicking Olympic sports button shows the analysis question

Starting URL: https://neuronpedia.org/gemma-scope#analyze

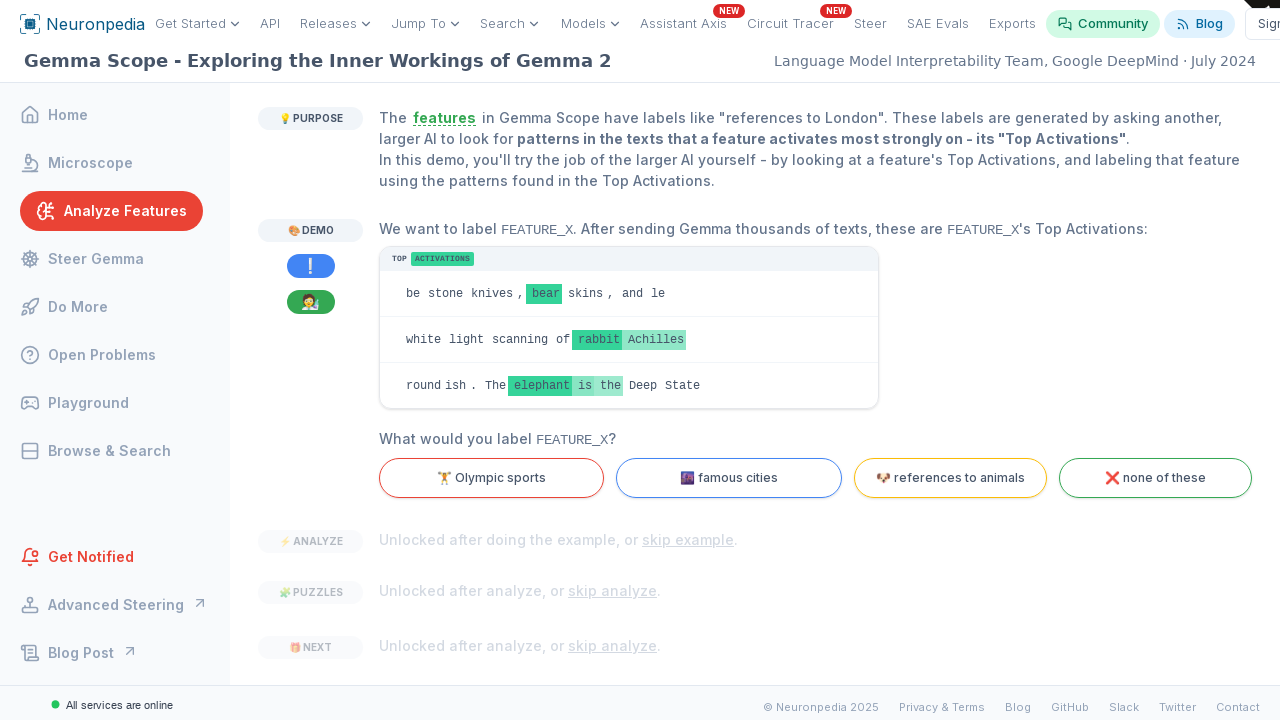

Navigated to Neuronpedia gemma-scope analyze page
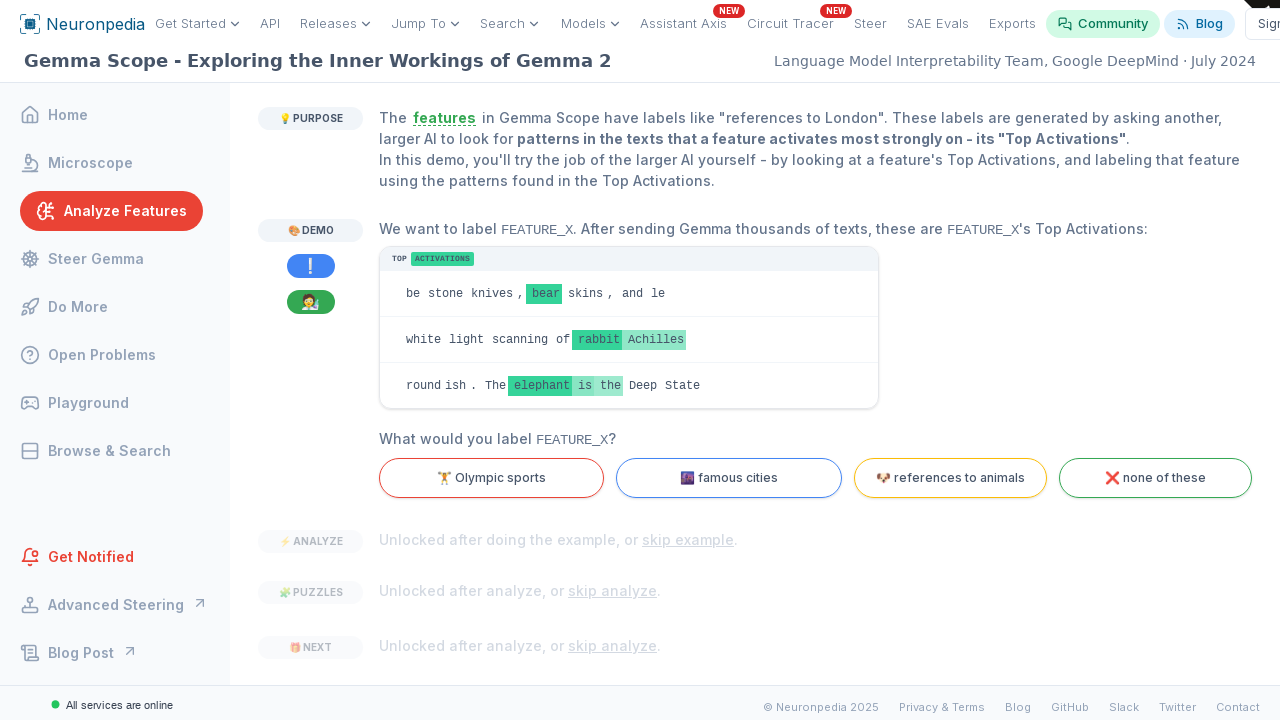

Clicked Olympic sports button at (492, 478) on internal:text="Olympic sports"i
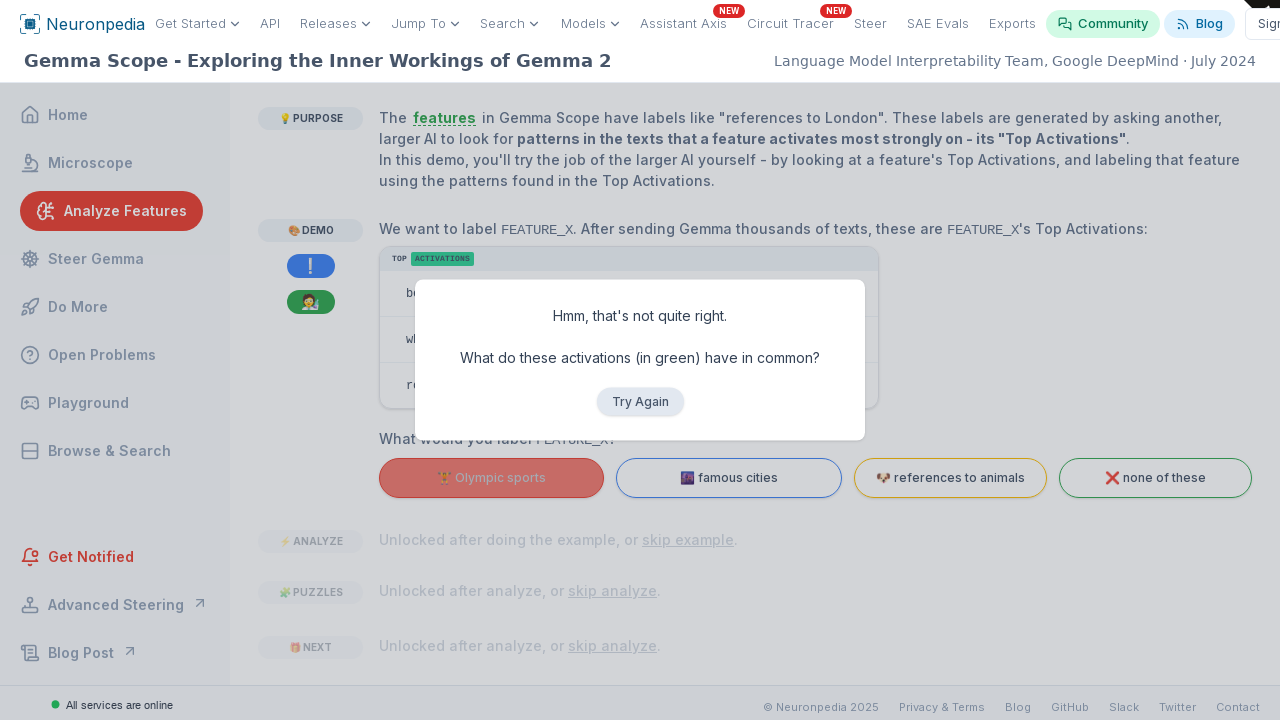

Analysis question appeared after clicking Olympic sports button
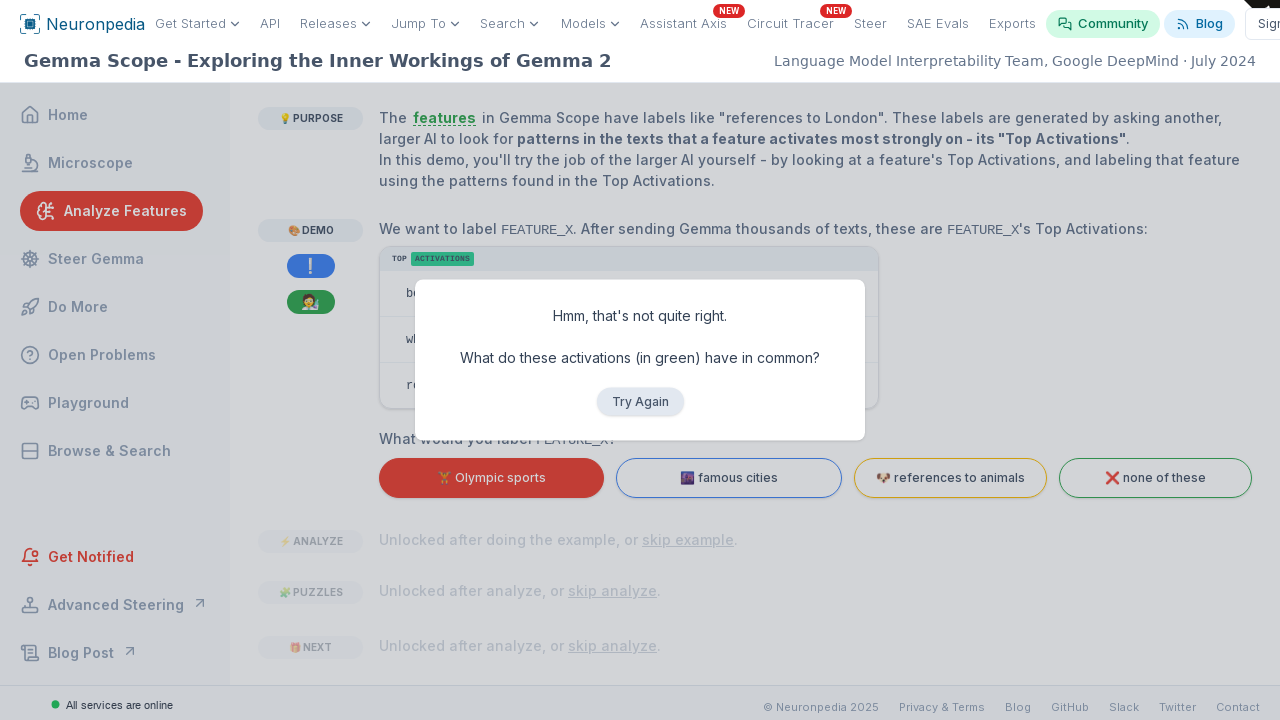

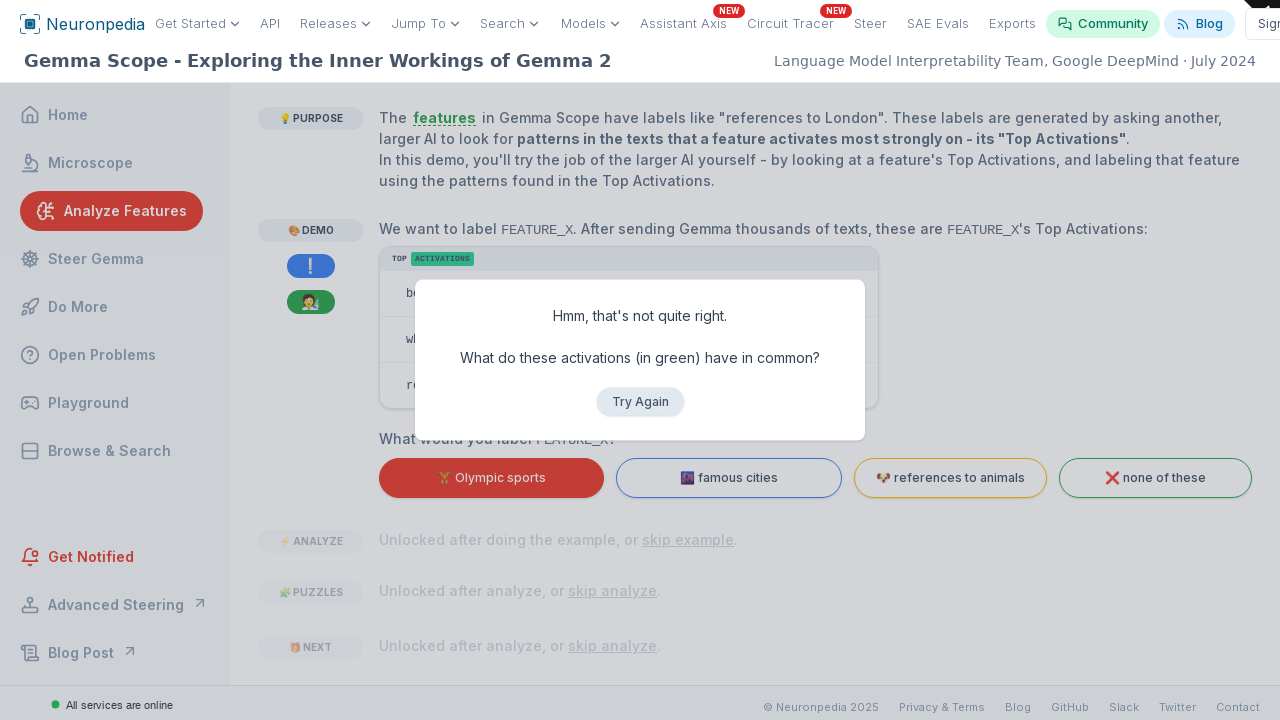